Tests handling of hidden radio button elements by finding all radio buttons with id "male" and clicking the one that is visible (has non-zero X position)

Starting URL: http://seleniumpractise.blogspot.com/2016/08/how-to-automate-radio-button-in.html

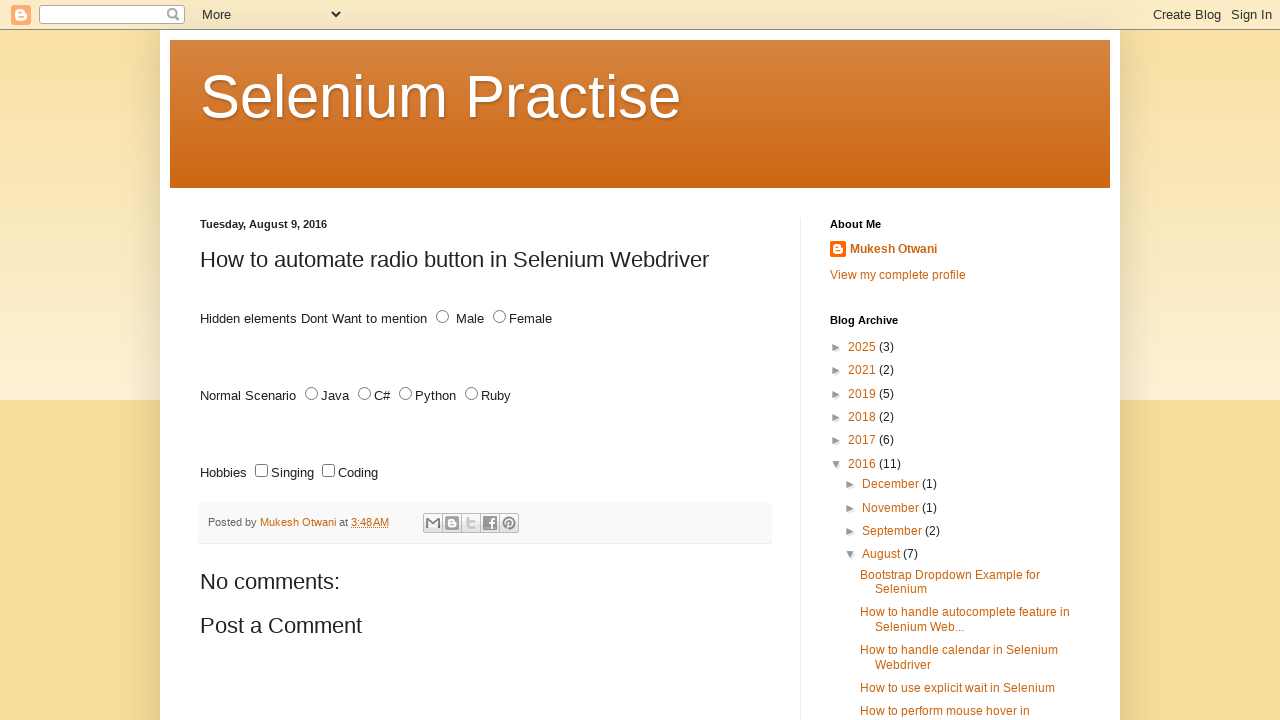

Found all radio button elements with id 'male'
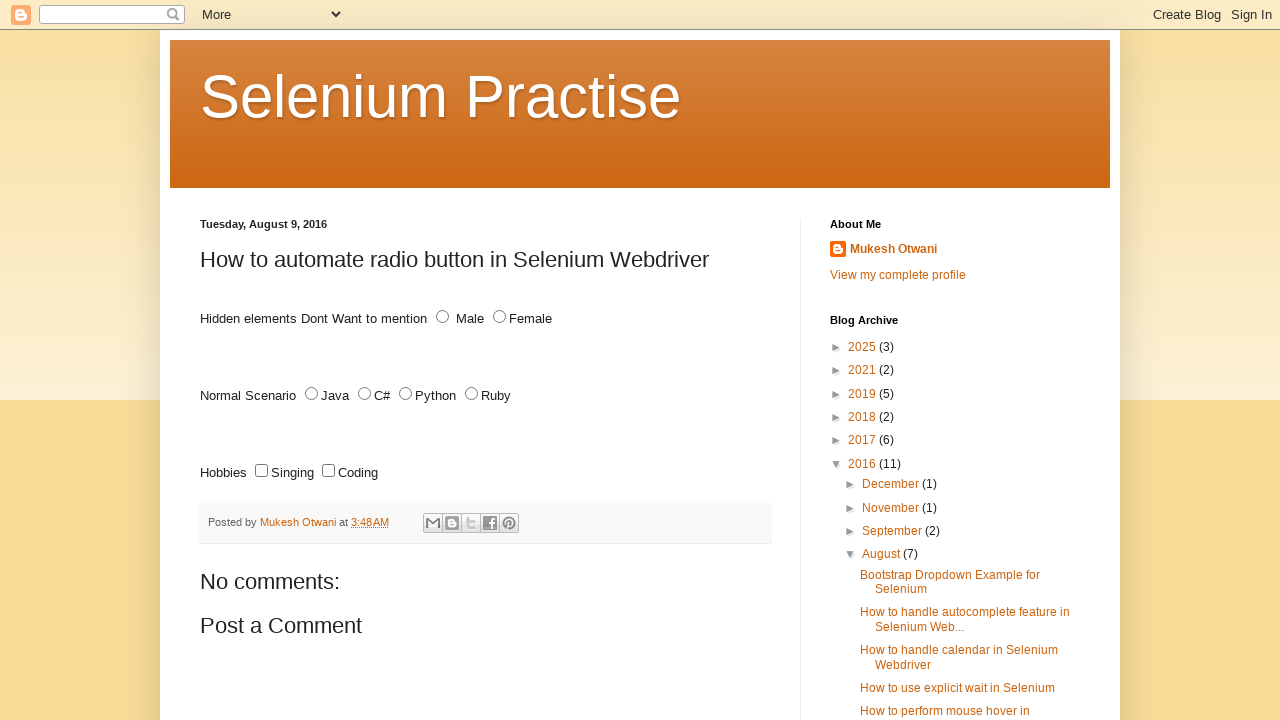

Retrieved bounding box for radio button element
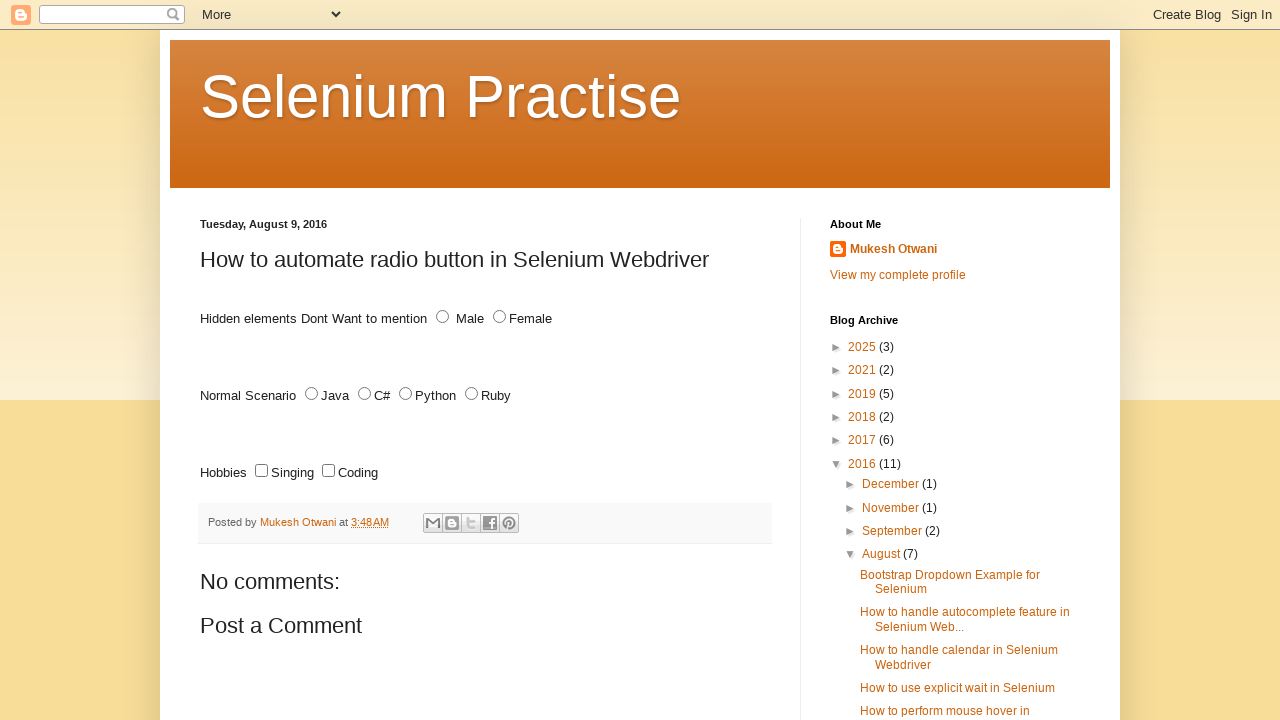

Retrieved bounding box for radio button element
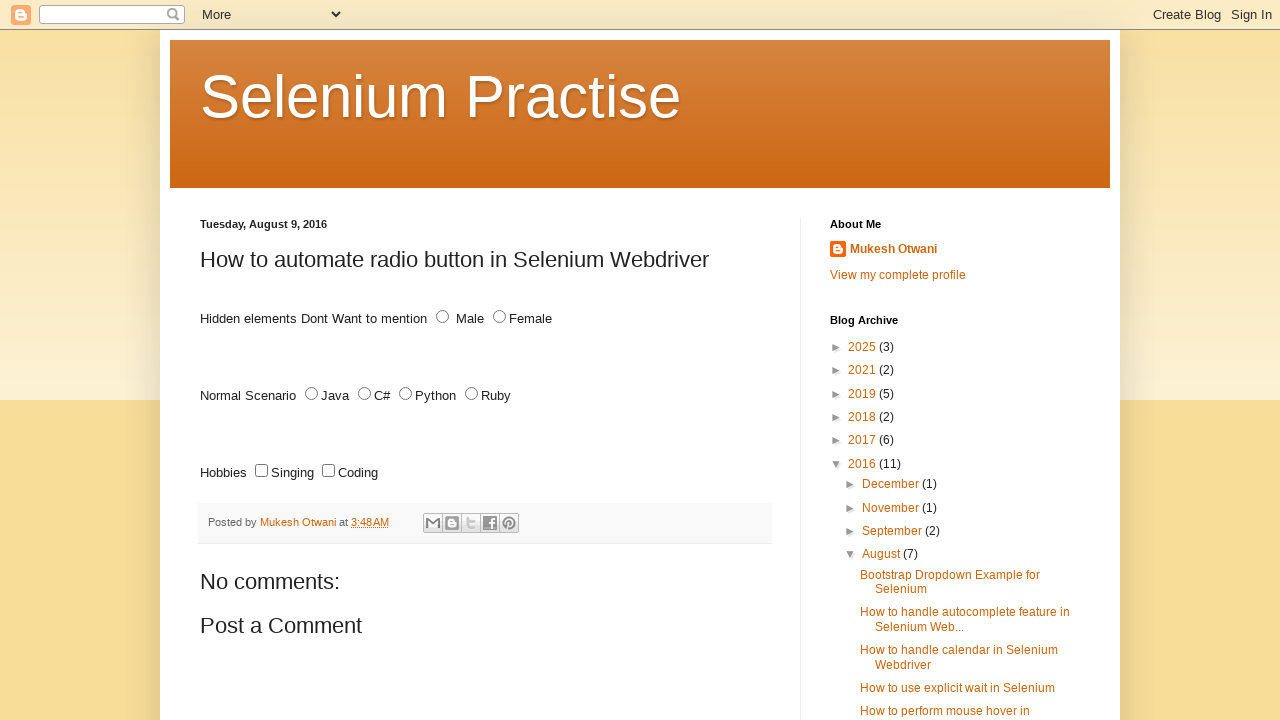

Clicked visible radio button with non-zero X position at (442, 317) on #male >> nth=1
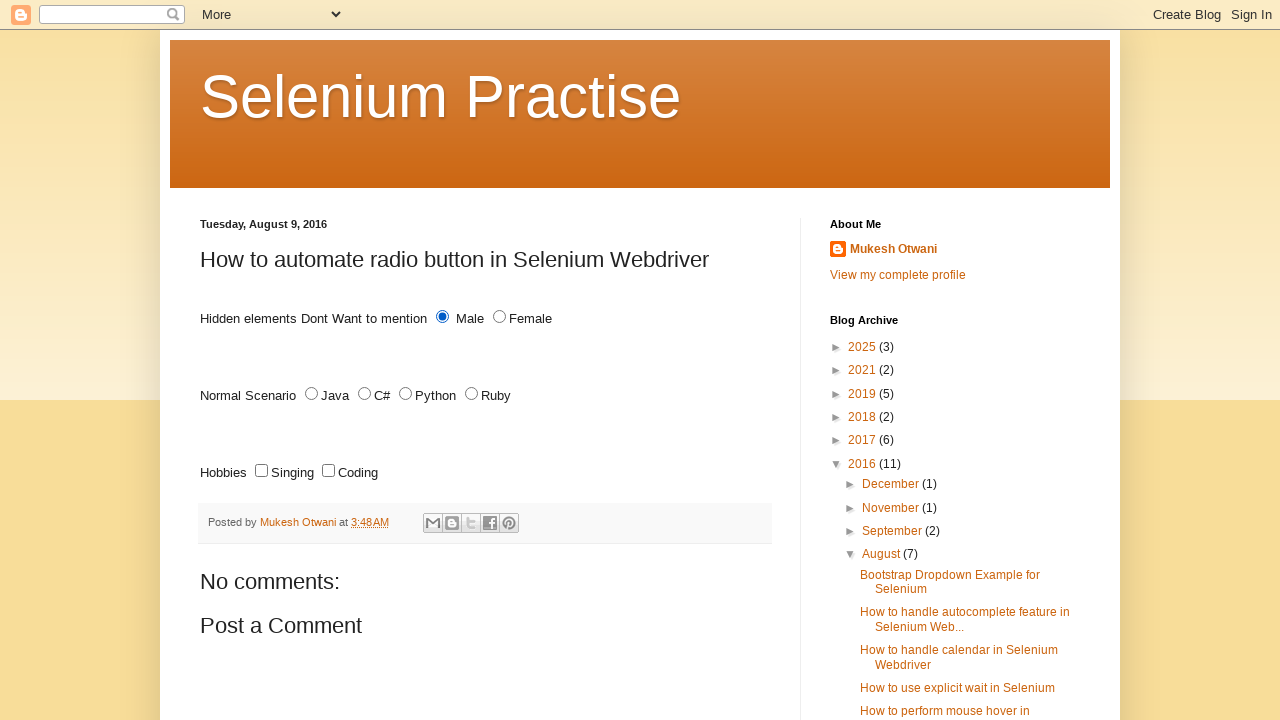

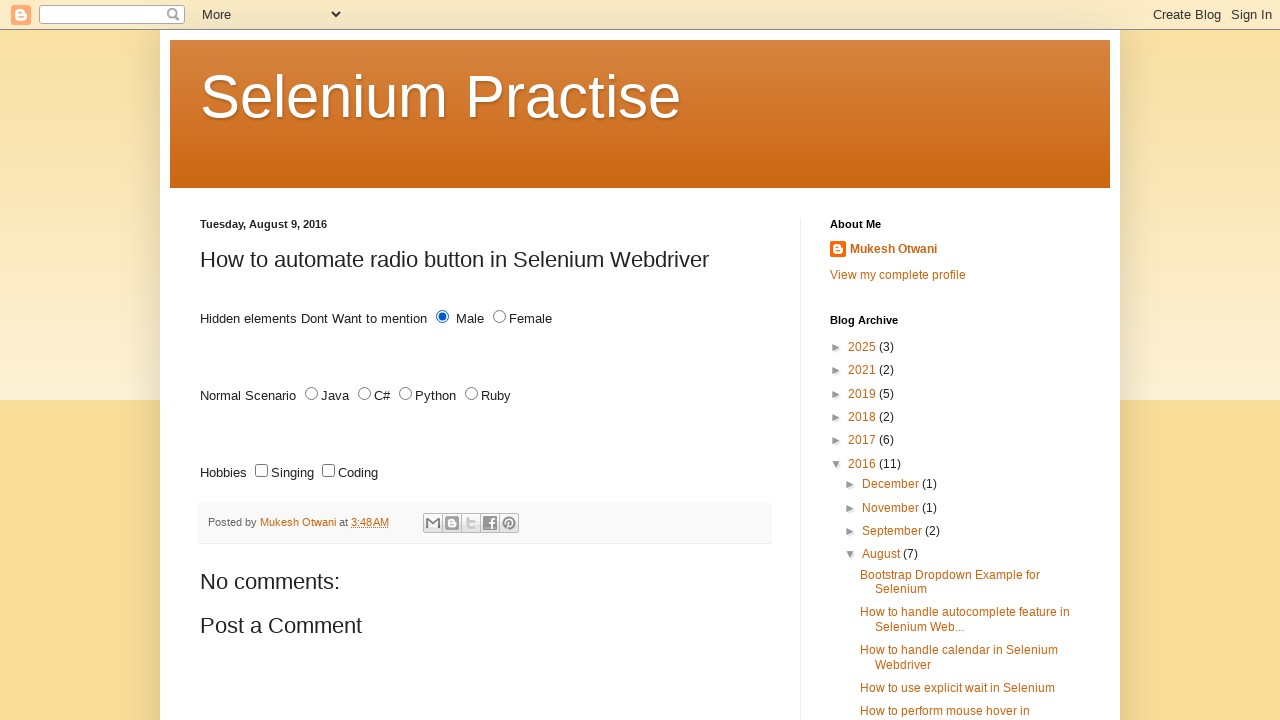